Tests e-commerce cart functionality by adding products to cart, modifying quantities, and verifying the cart item count

Starting URL: https://gettop.us/product/macbook-air/

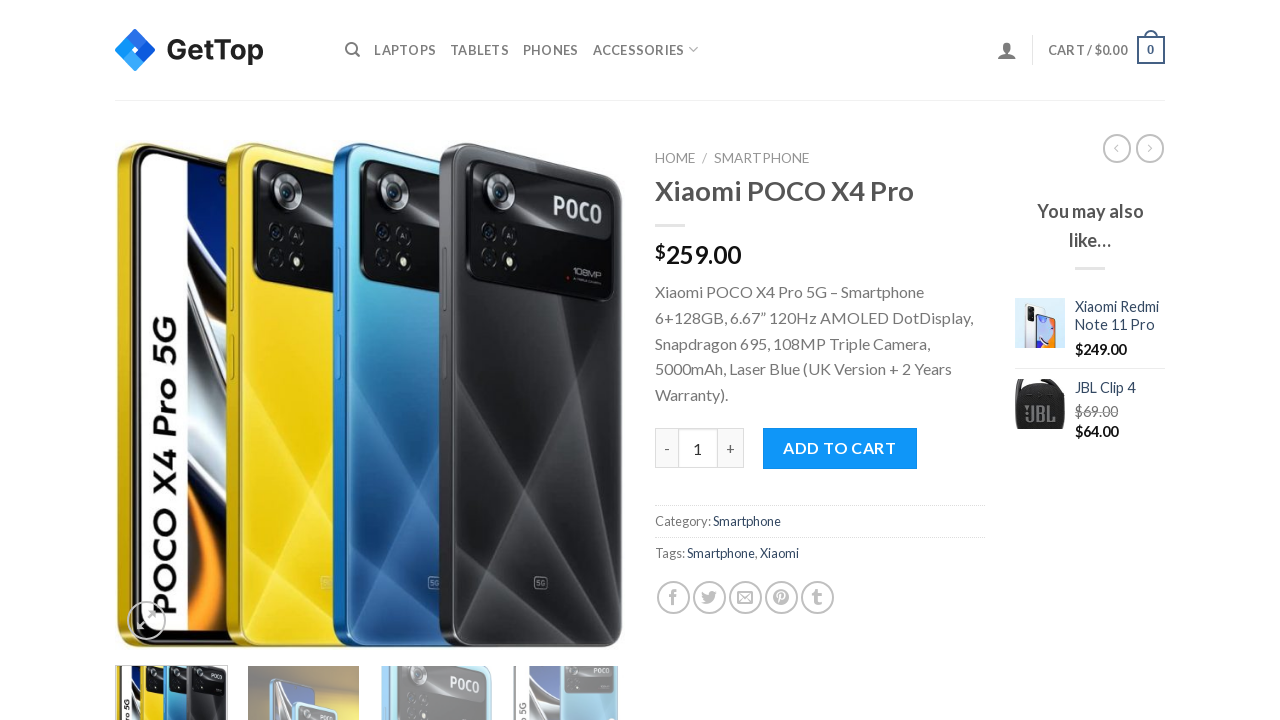

Clicked plus button to increase product quantity at (731, 448) on input.plus.button.is-form
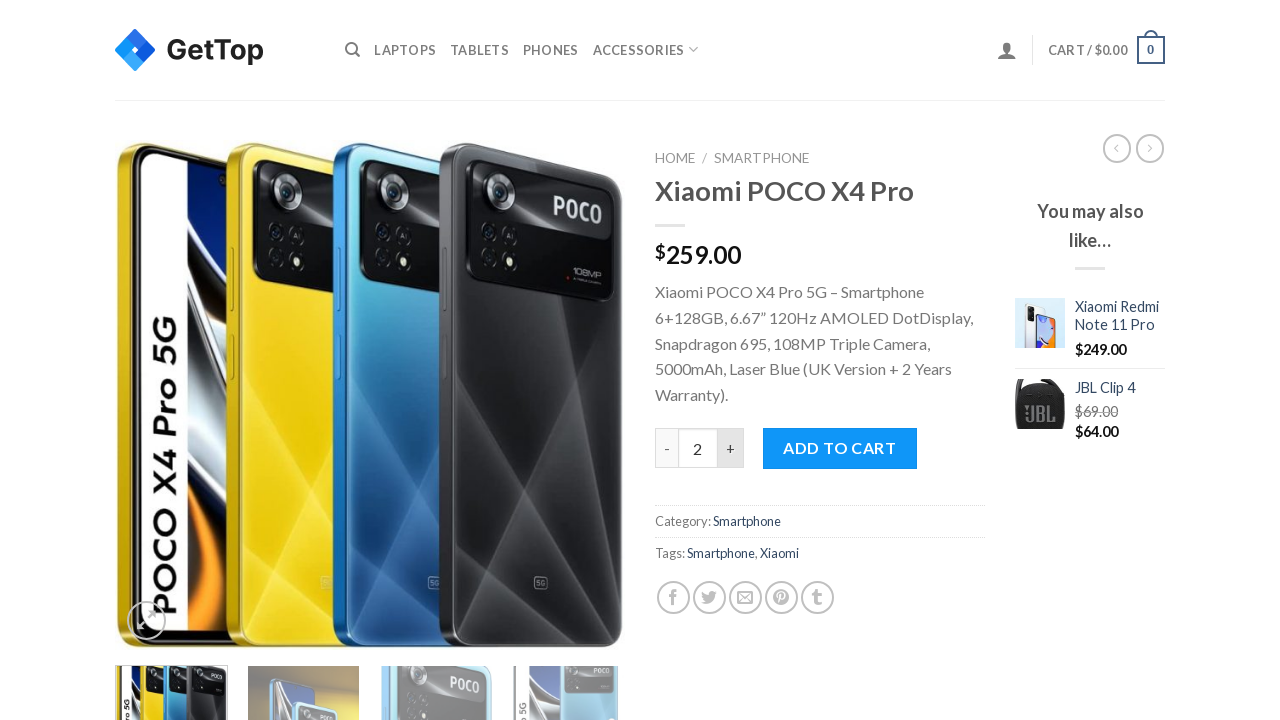

Cleared quantity input field on .input-text.qty
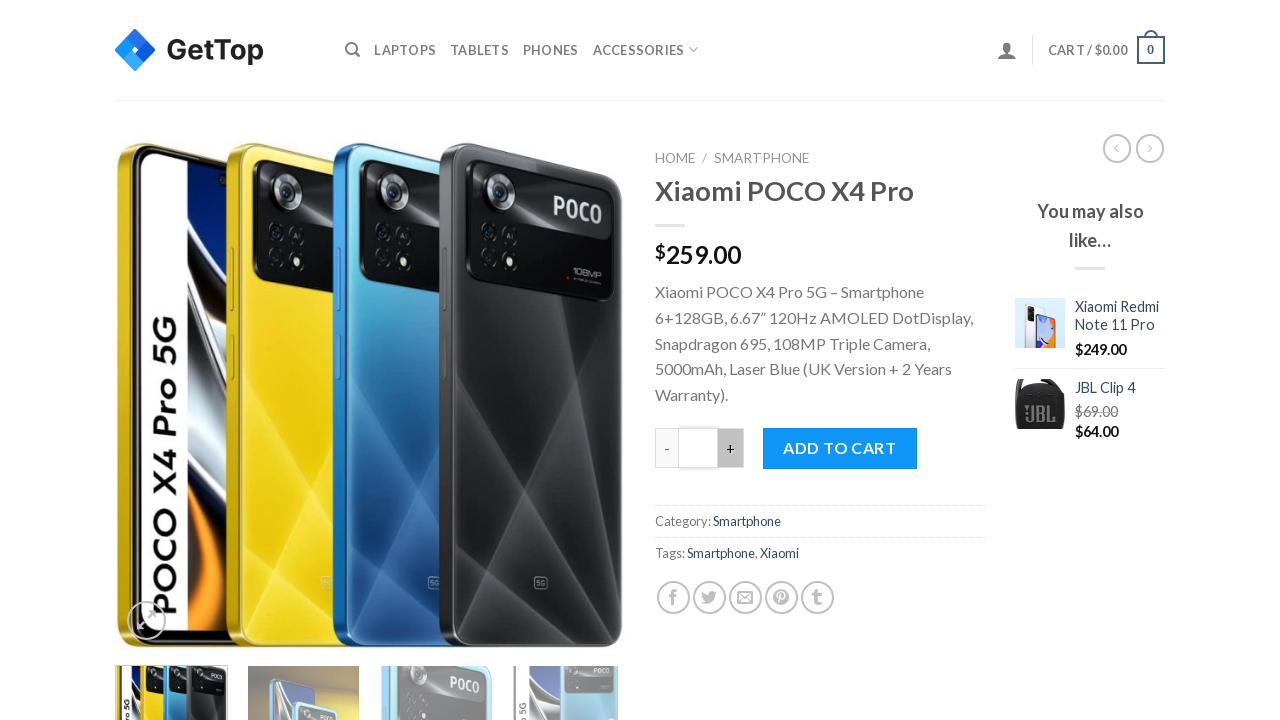

Entered quantity of 3 in quantity input field on .input-text.qty
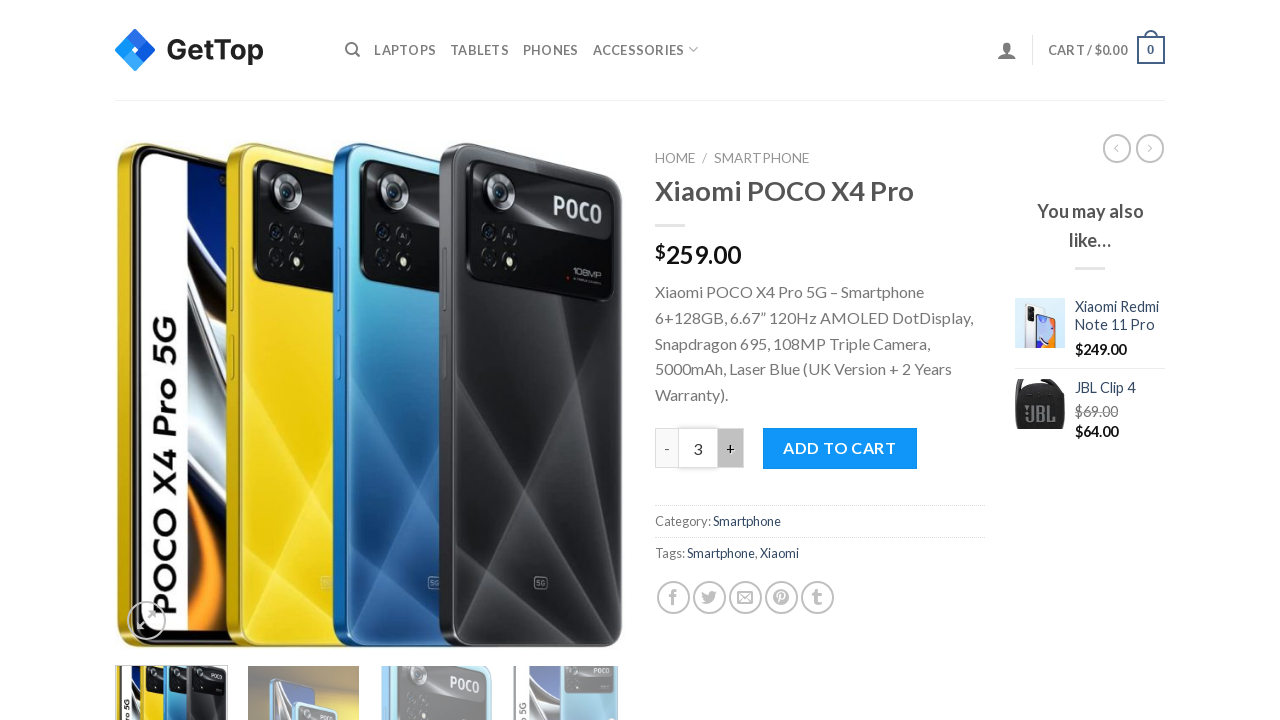

Clicked Add to Cart button at (840, 448) on [name='add-to-cart']
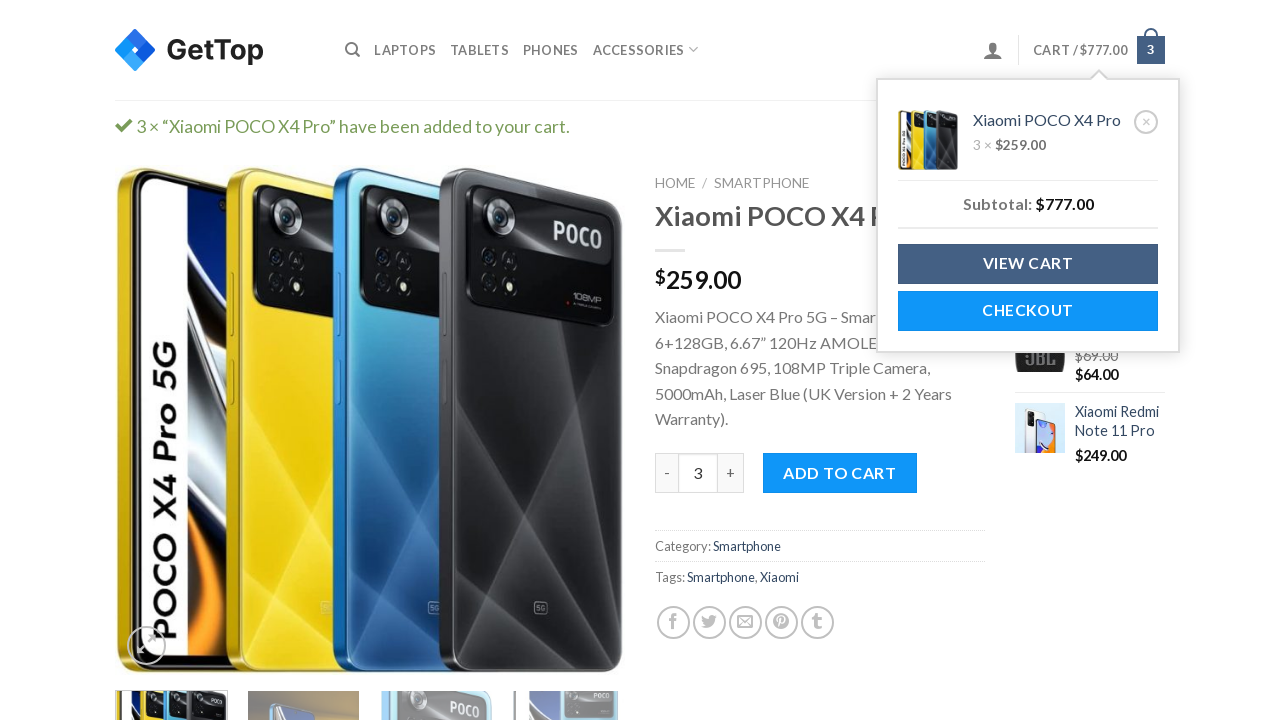

Success message appeared confirming product was added to cart
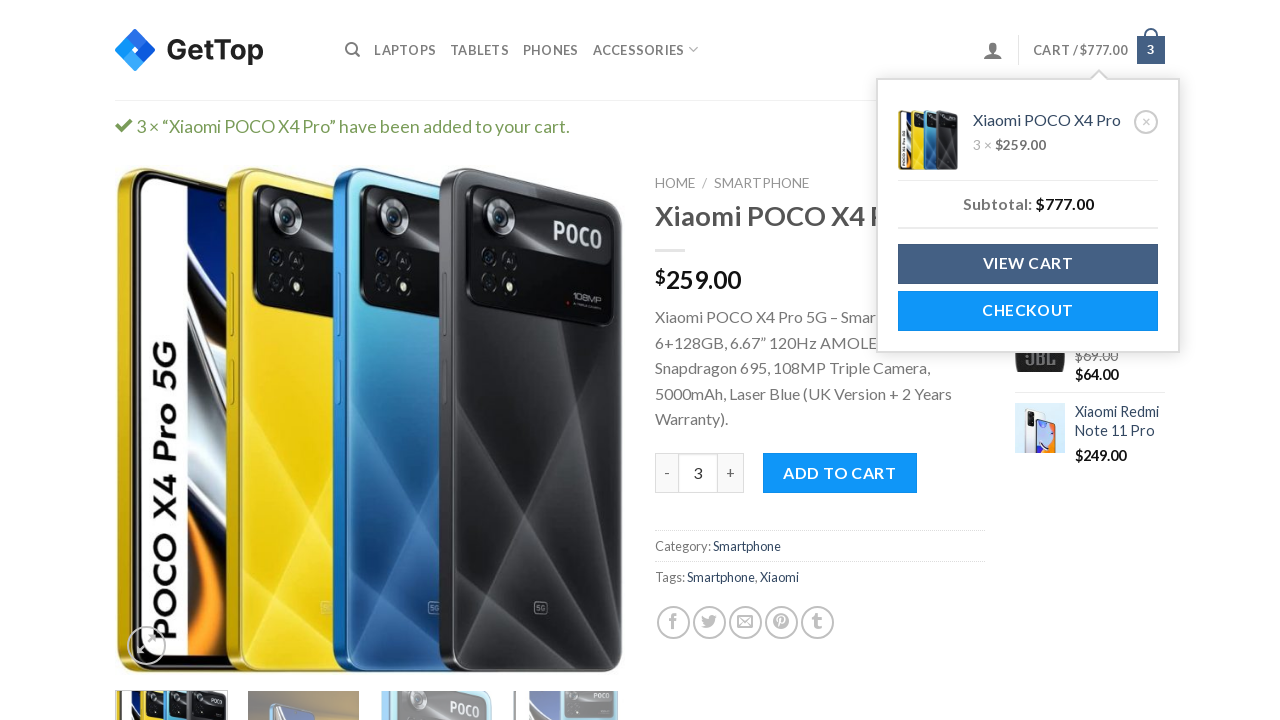

Clicked minus button to decrease product quantity at (666, 473) on input.minus.button.is-form
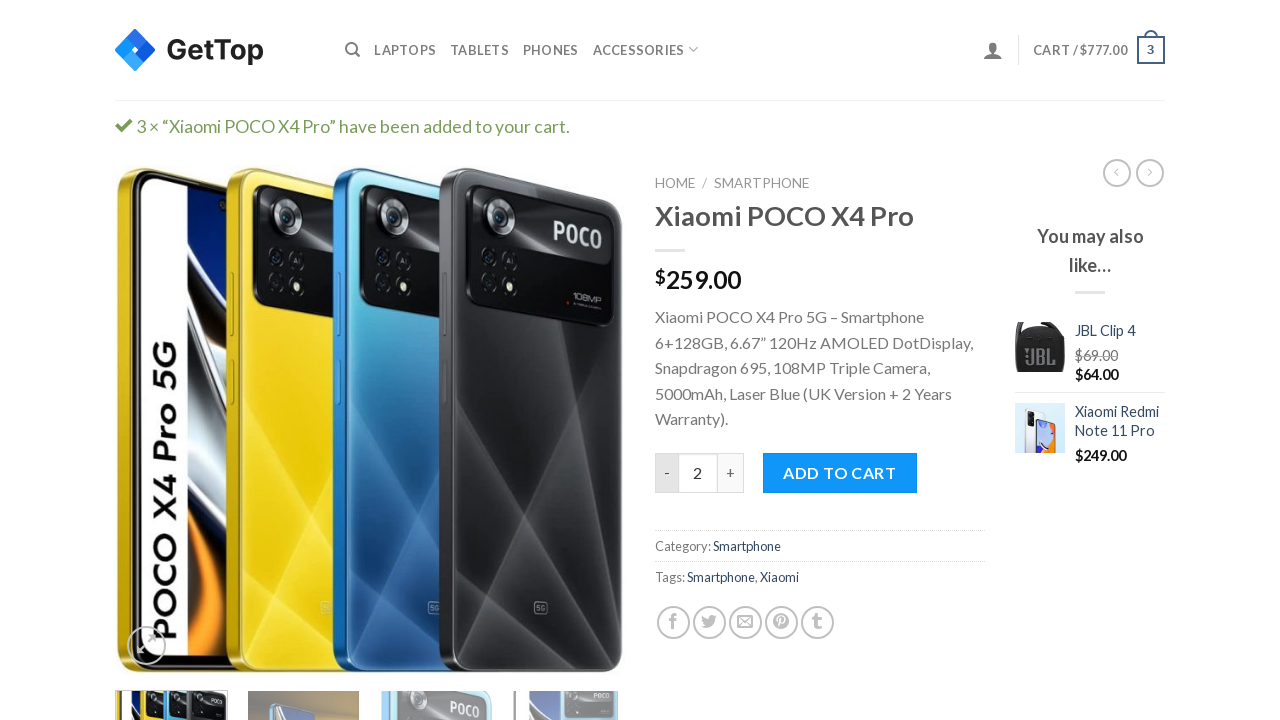

Retrieved cart item count: 
			3
		
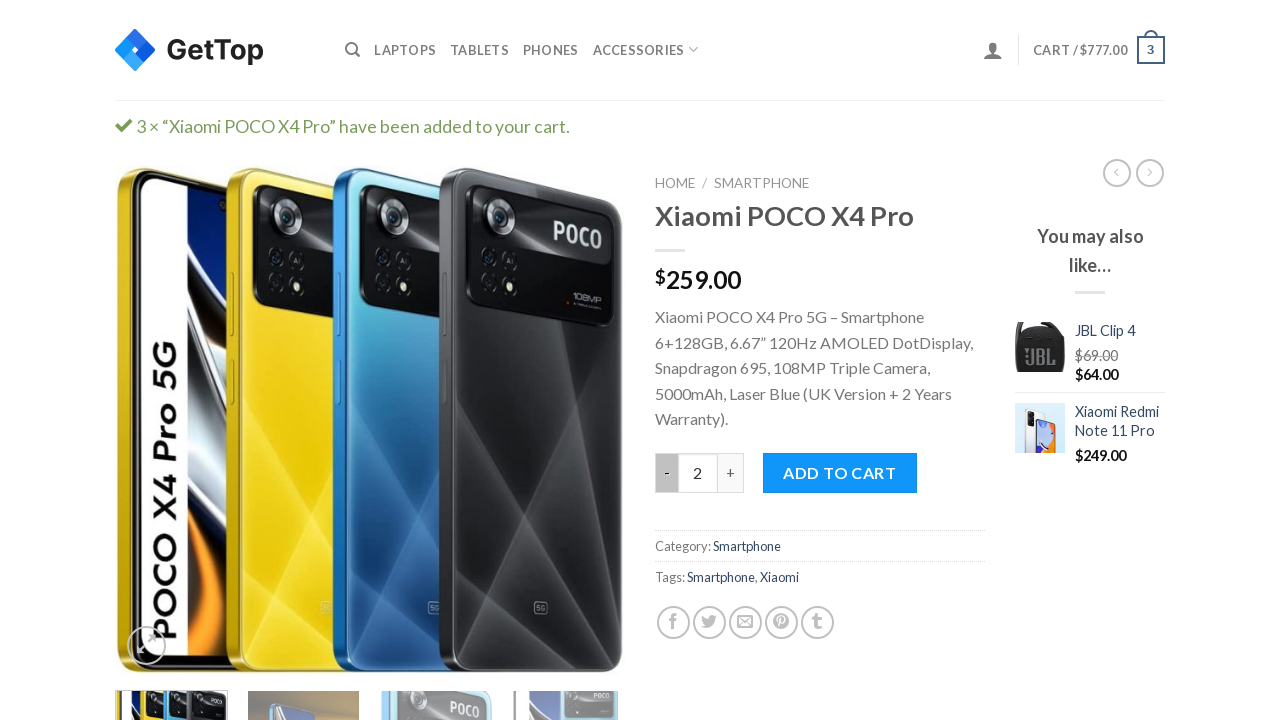

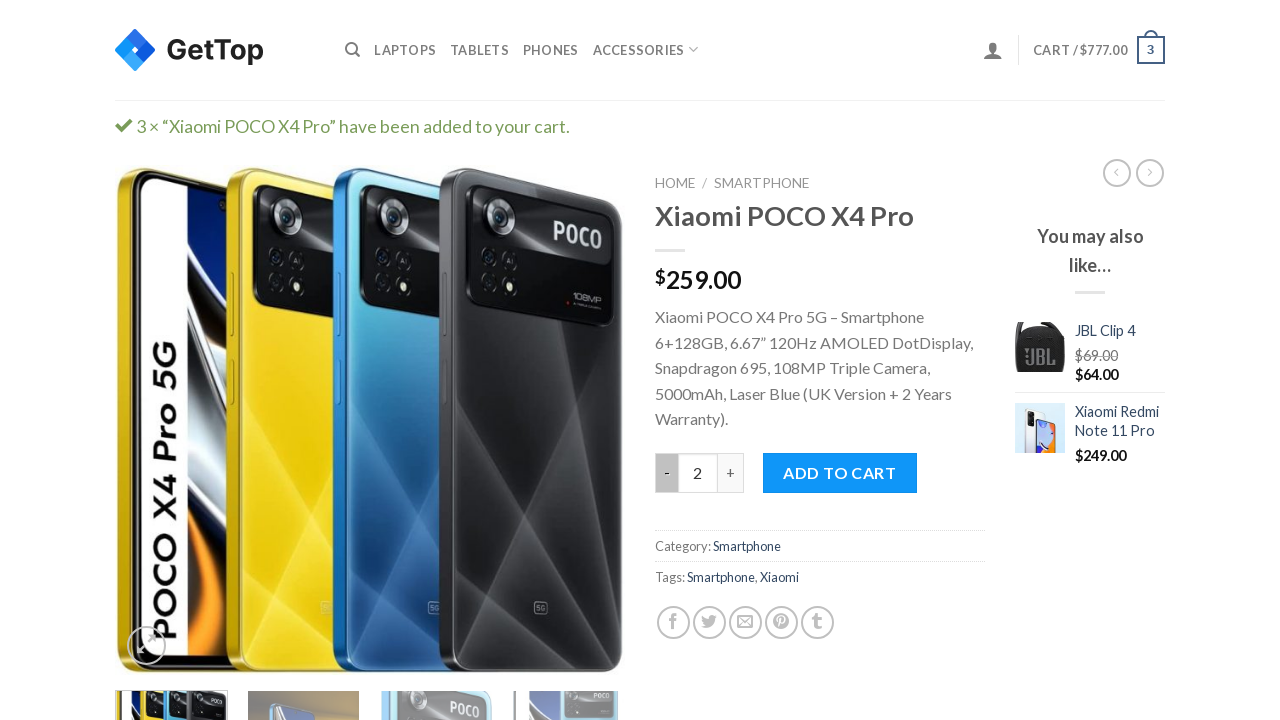